Tests that entered text is trimmed when editing a todo item

Starting URL: https://demo.playwright.dev/todomvc

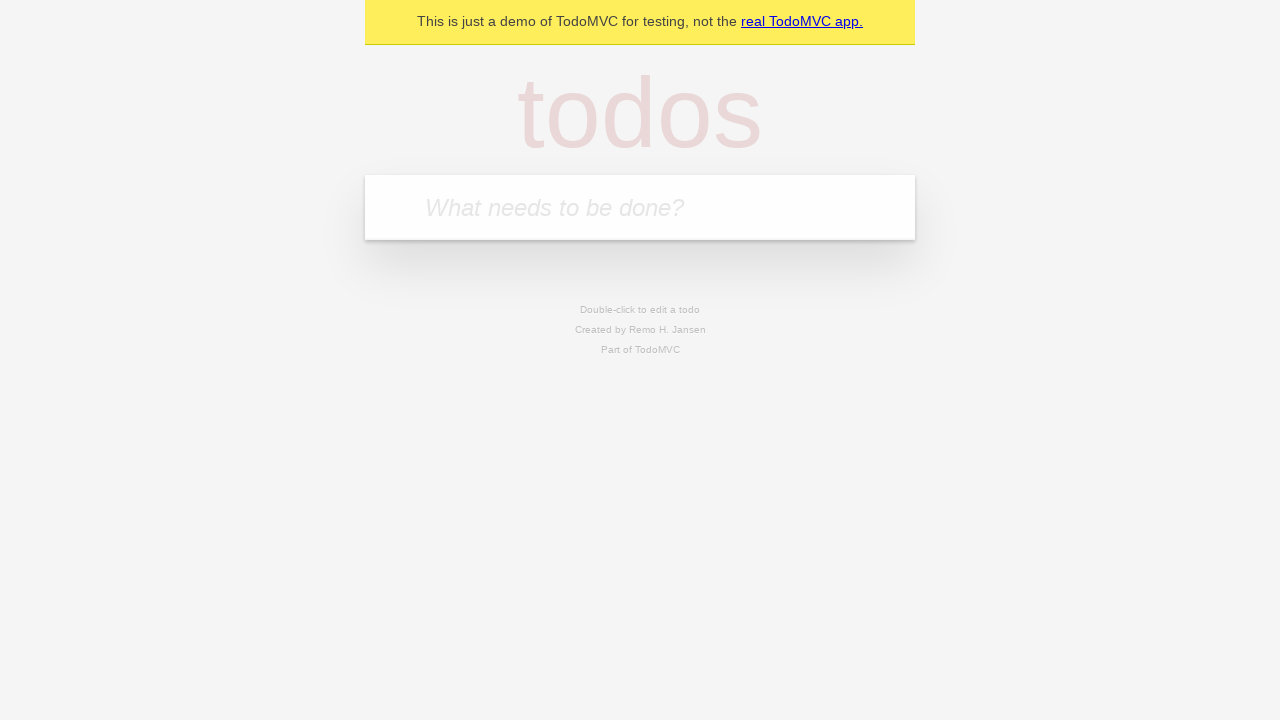

Filled new todo input with 'buy some cheese' on .new-todo
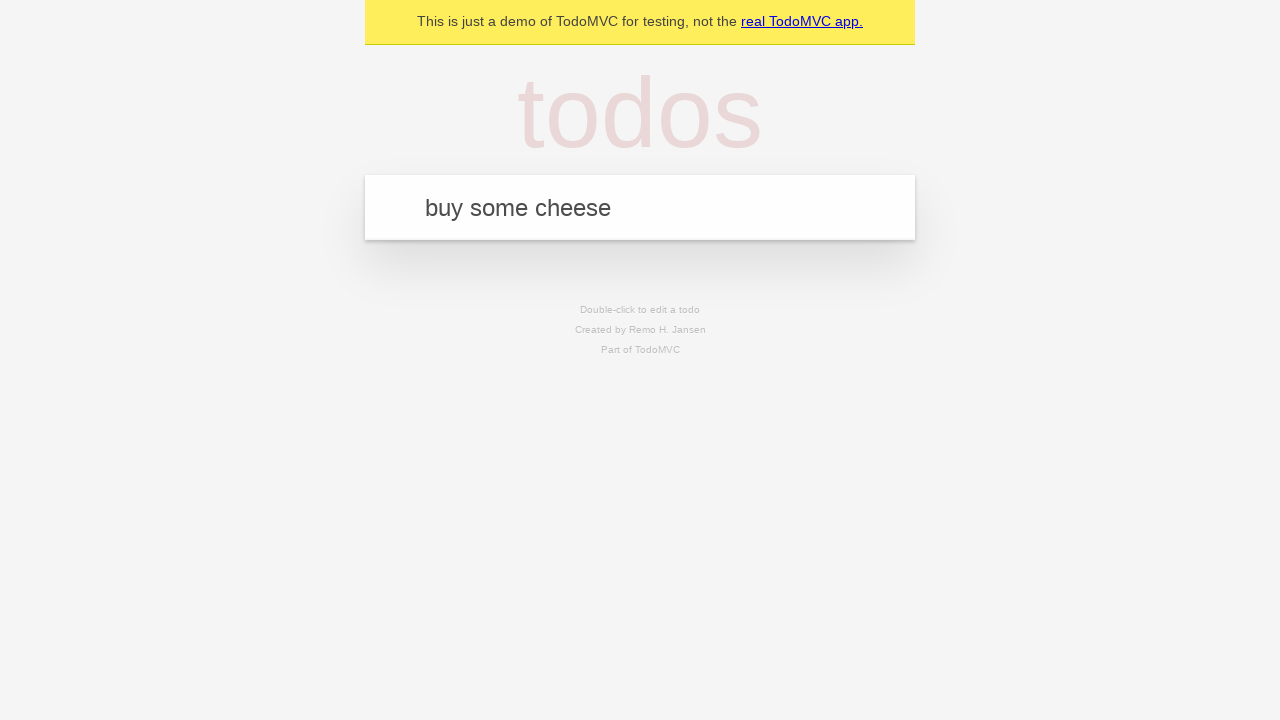

Pressed Enter to create first todo on .new-todo
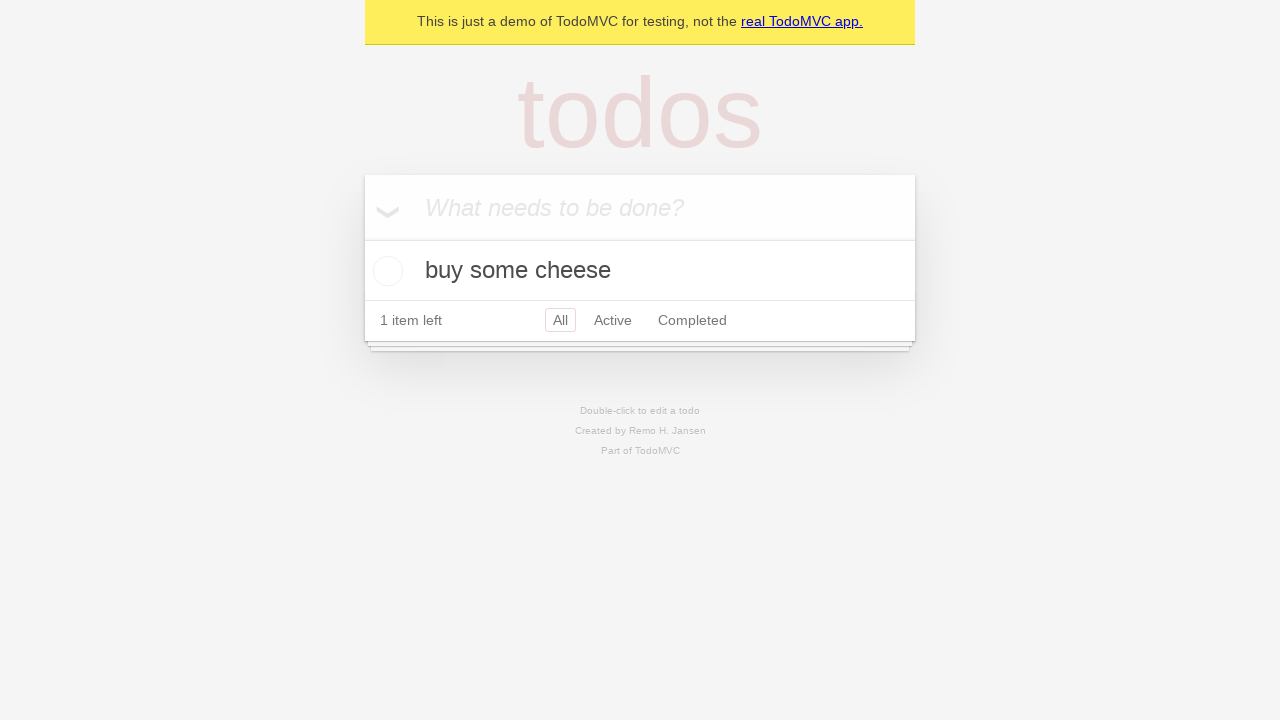

Filled new todo input with 'feed the cat' on .new-todo
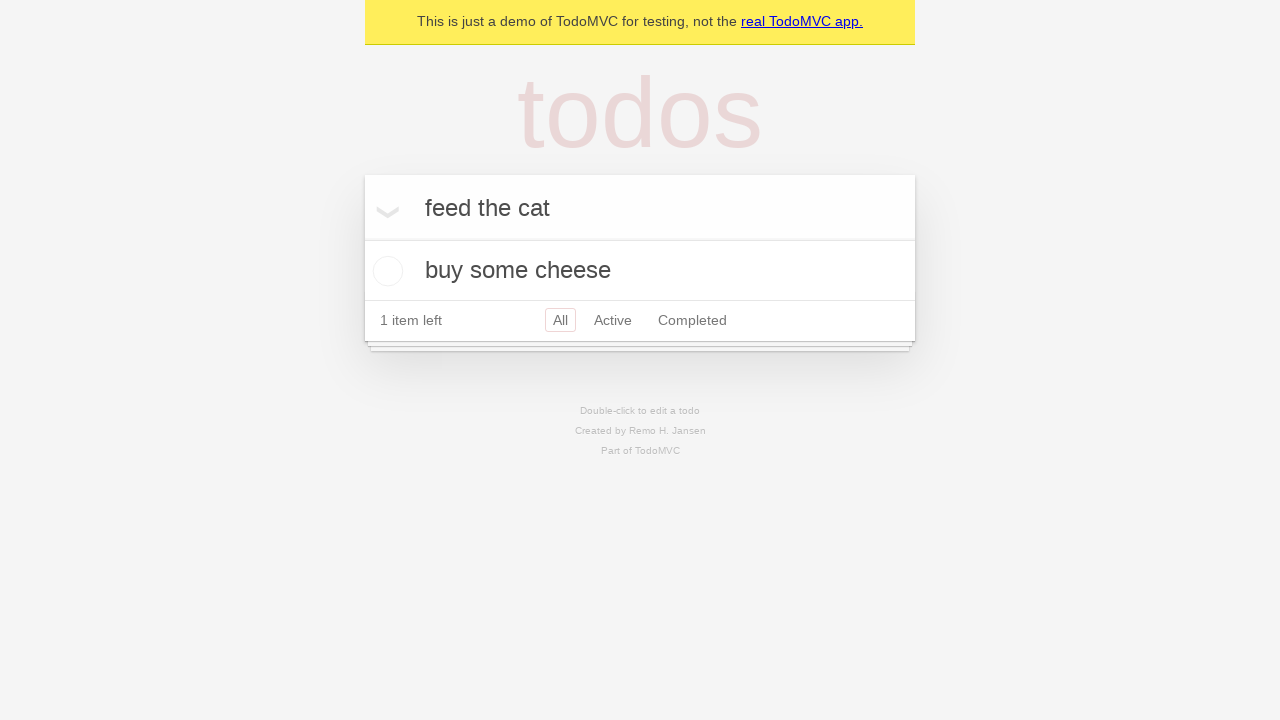

Pressed Enter to create second todo on .new-todo
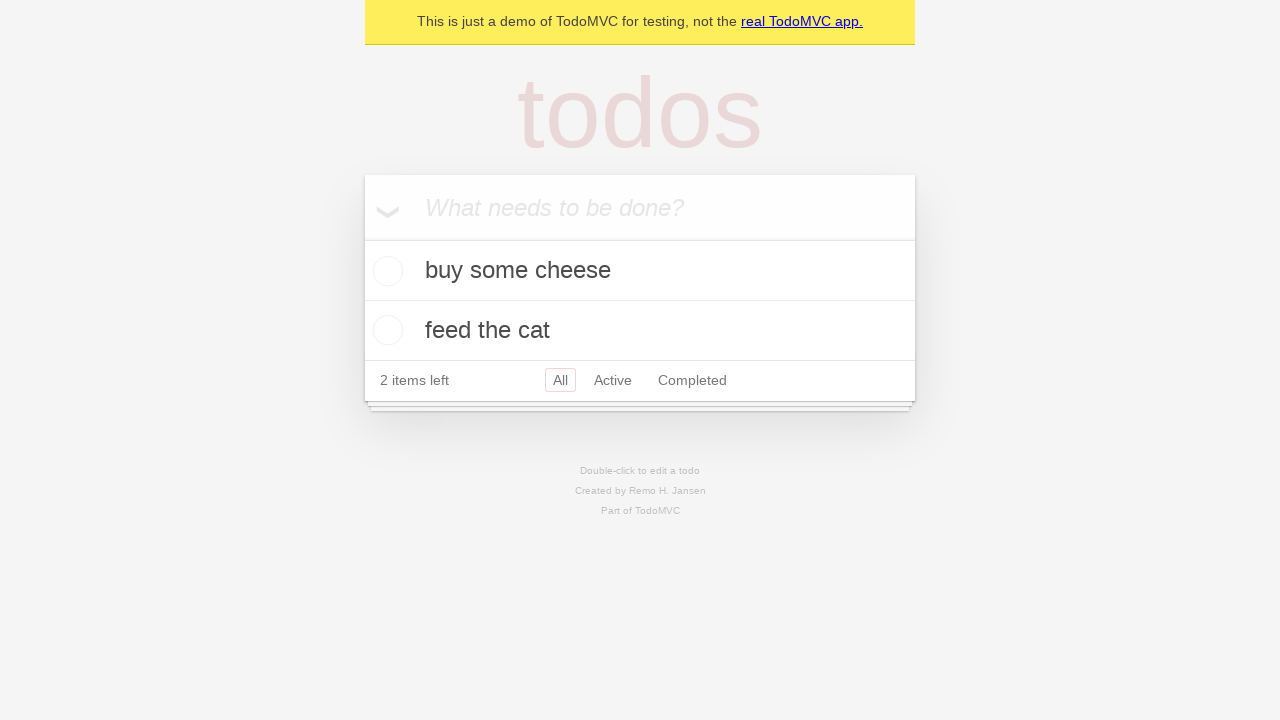

Filled new todo input with 'book a doctors appointment' on .new-todo
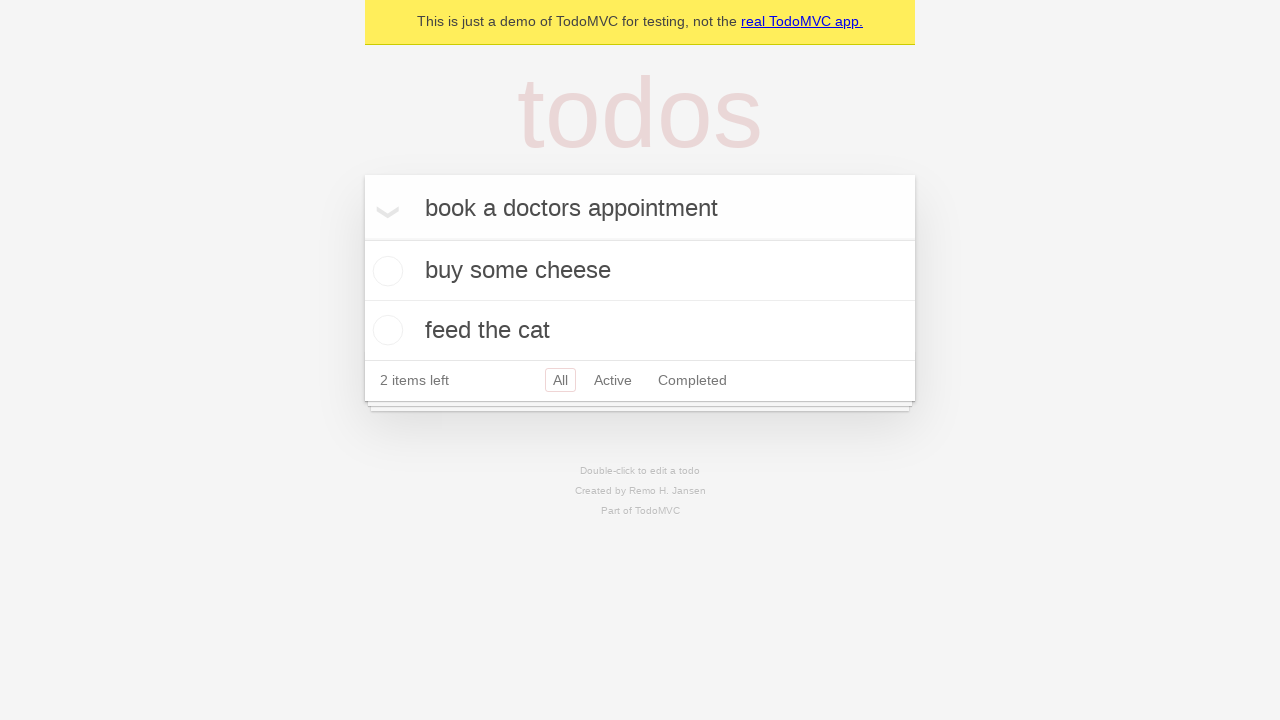

Pressed Enter to create third todo on .new-todo
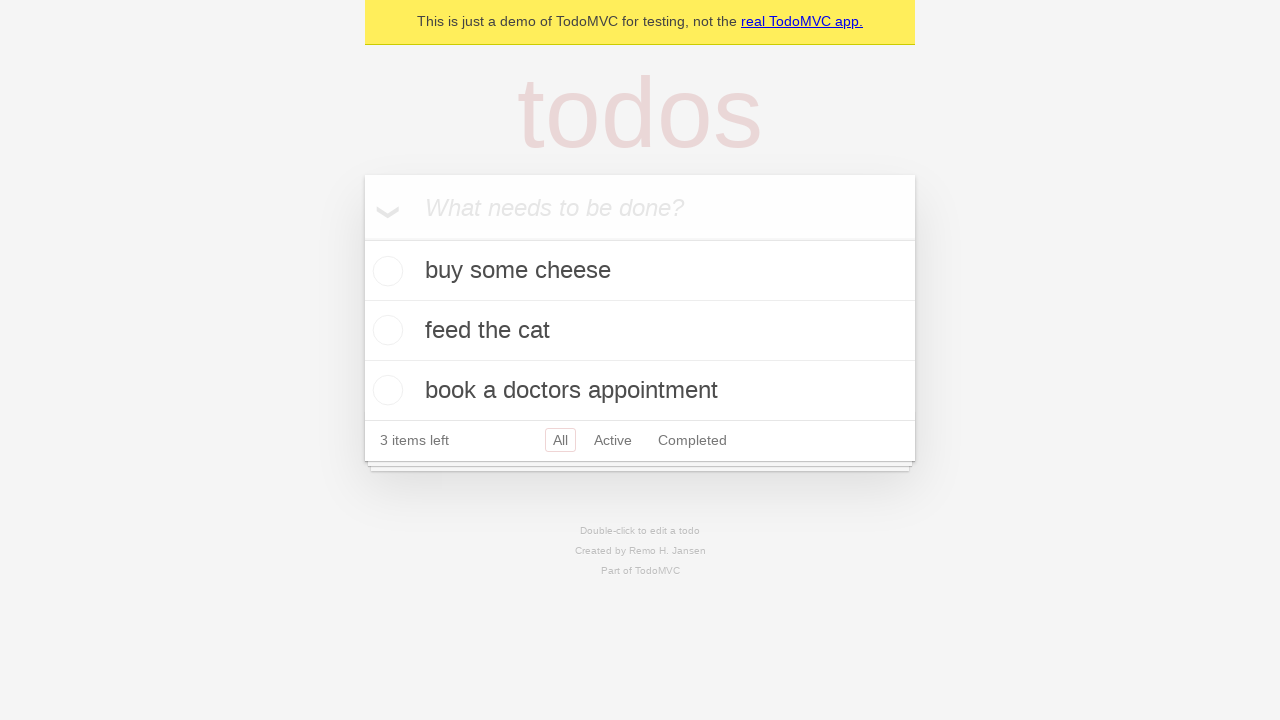

Double-clicked second todo to enter edit mode at (640, 331) on .todo-list li >> nth=1
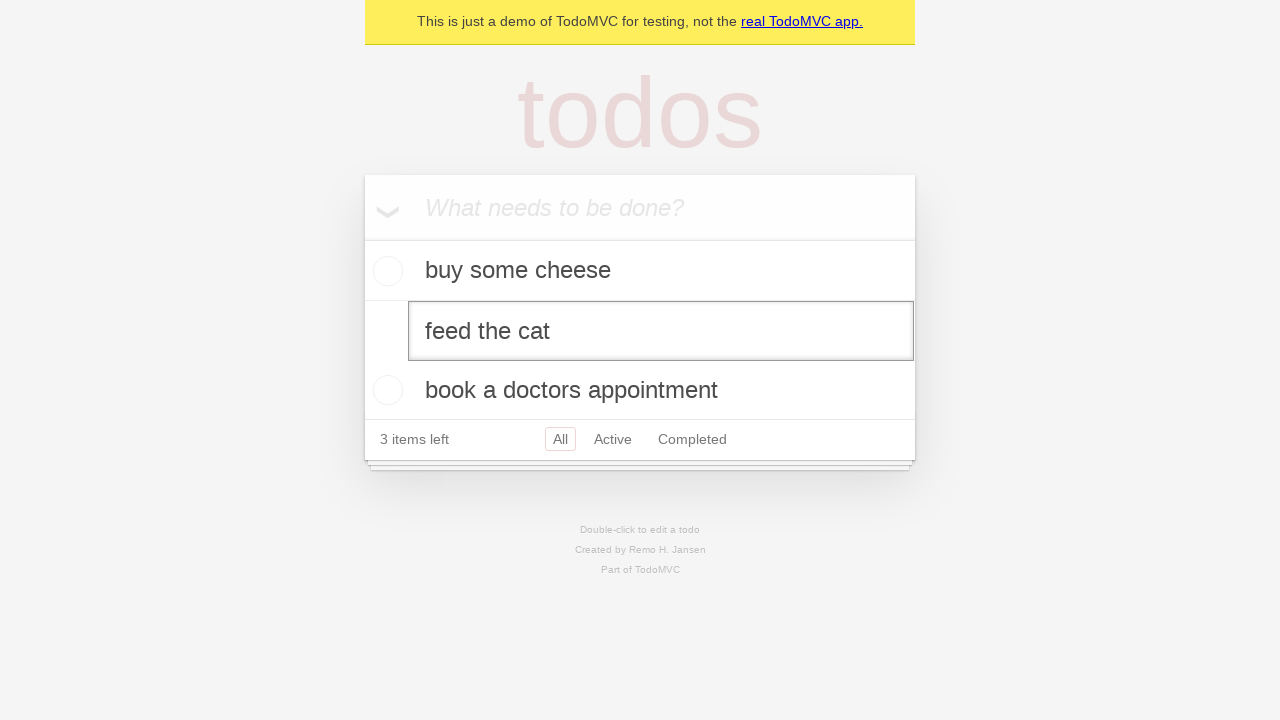

Filled edit field with text containing leading and trailing whitespace on .todo-list li >> nth=1 >> .edit
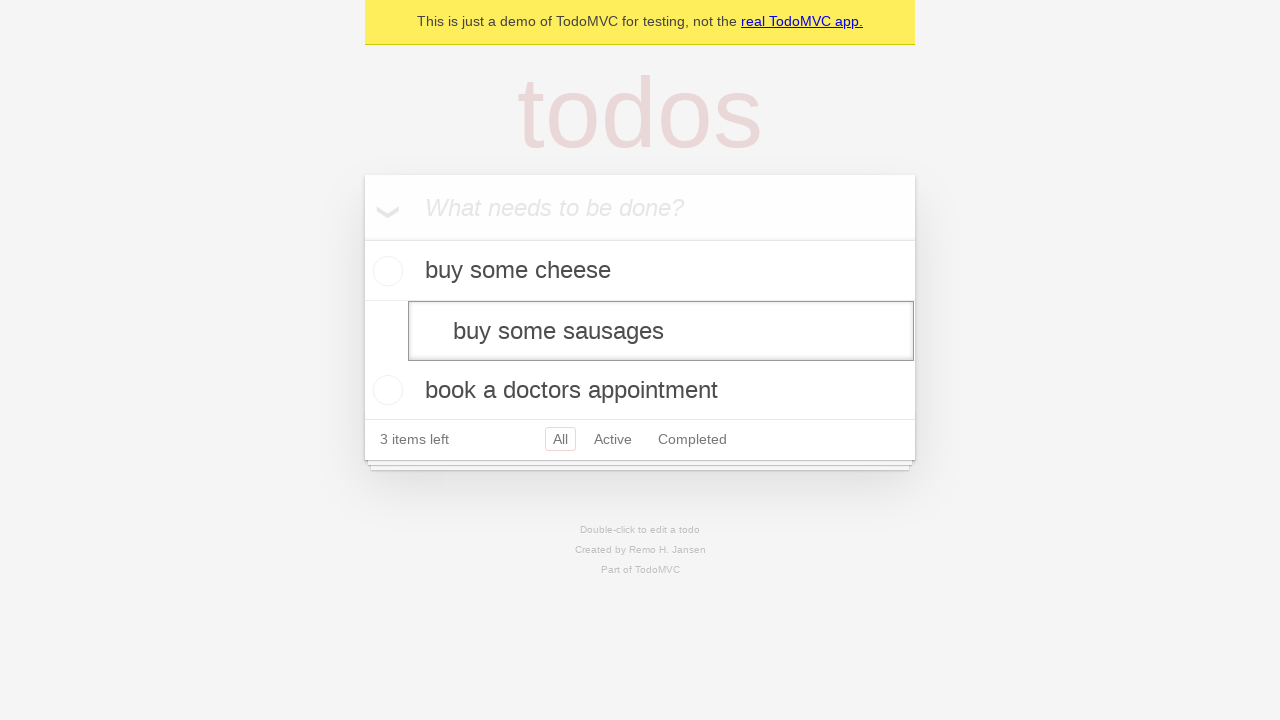

Pressed Enter to confirm edit; text should be trimmed automatically on .todo-list li >> nth=1 >> .edit
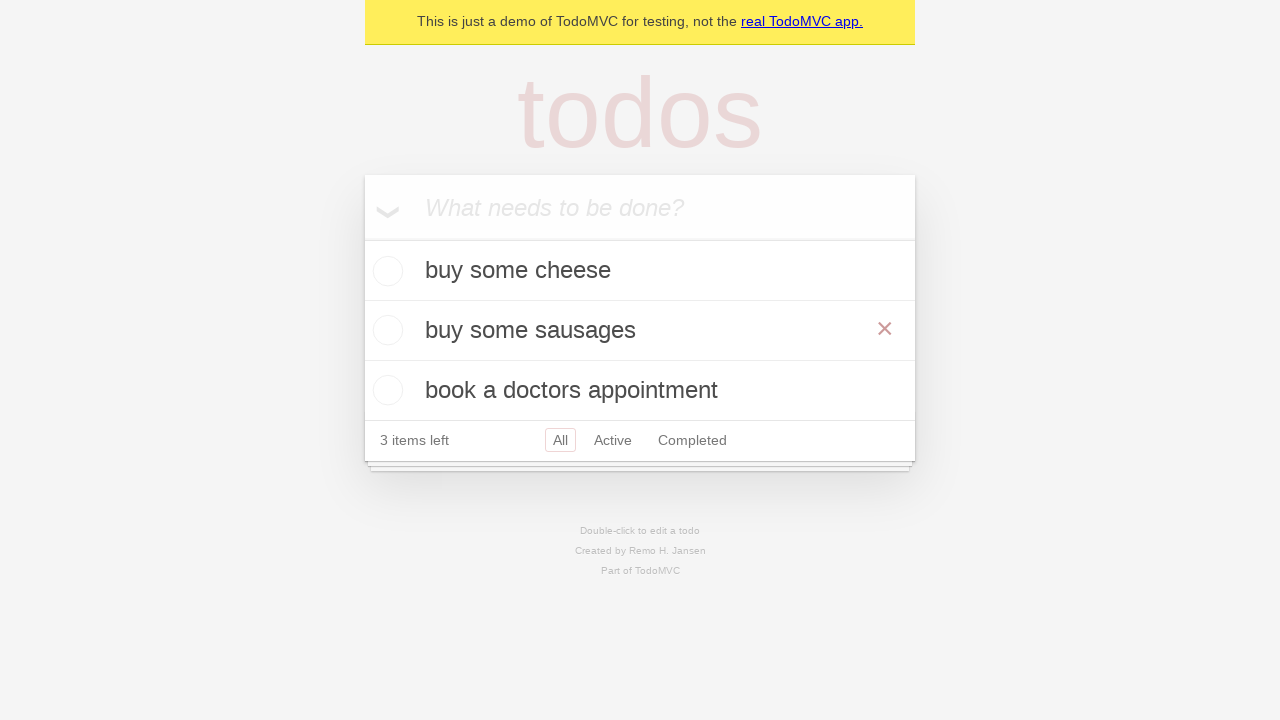

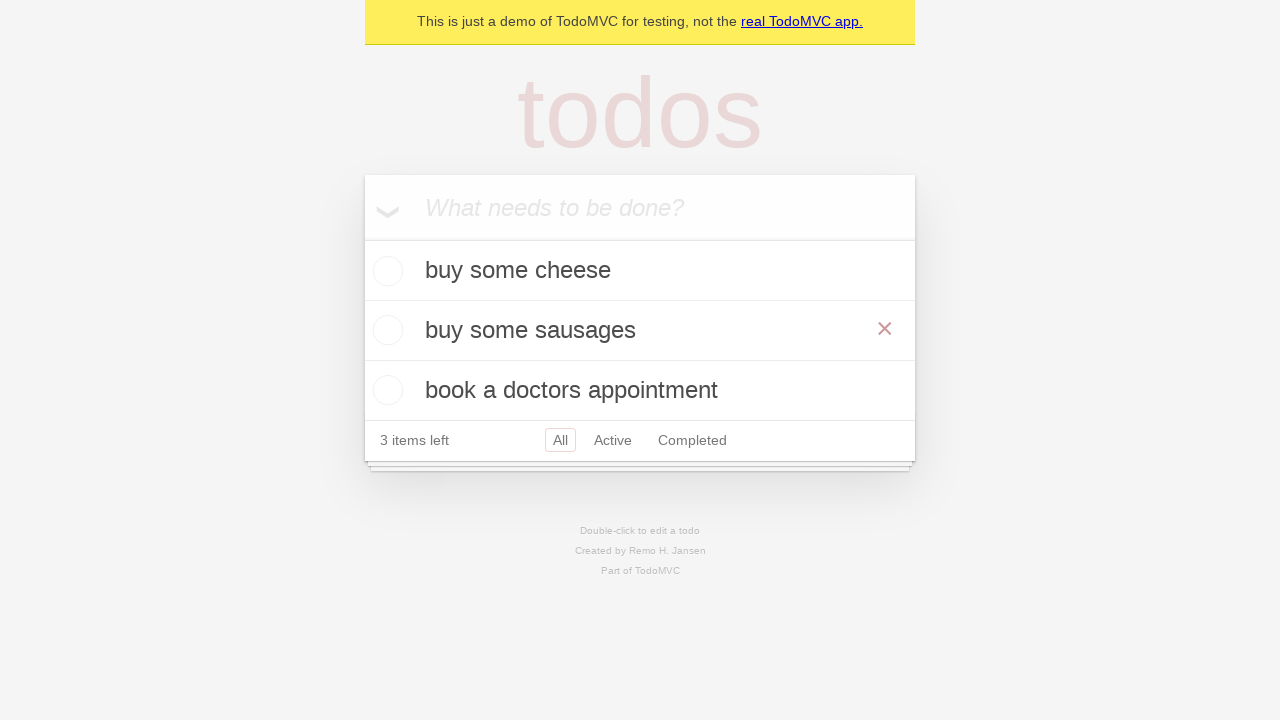